Tests signup form validation when last name field is left empty

Starting URL: https://pulse-frontend.web.app/auth/signup

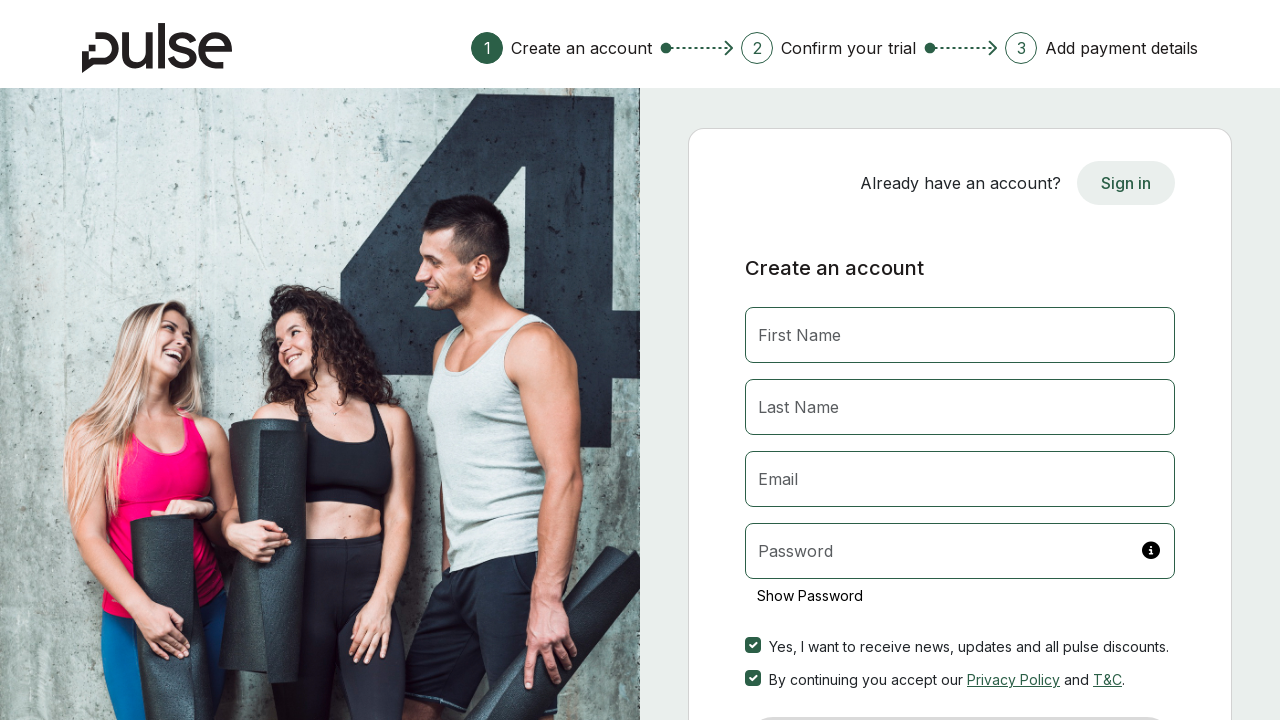

Navigated to signup page
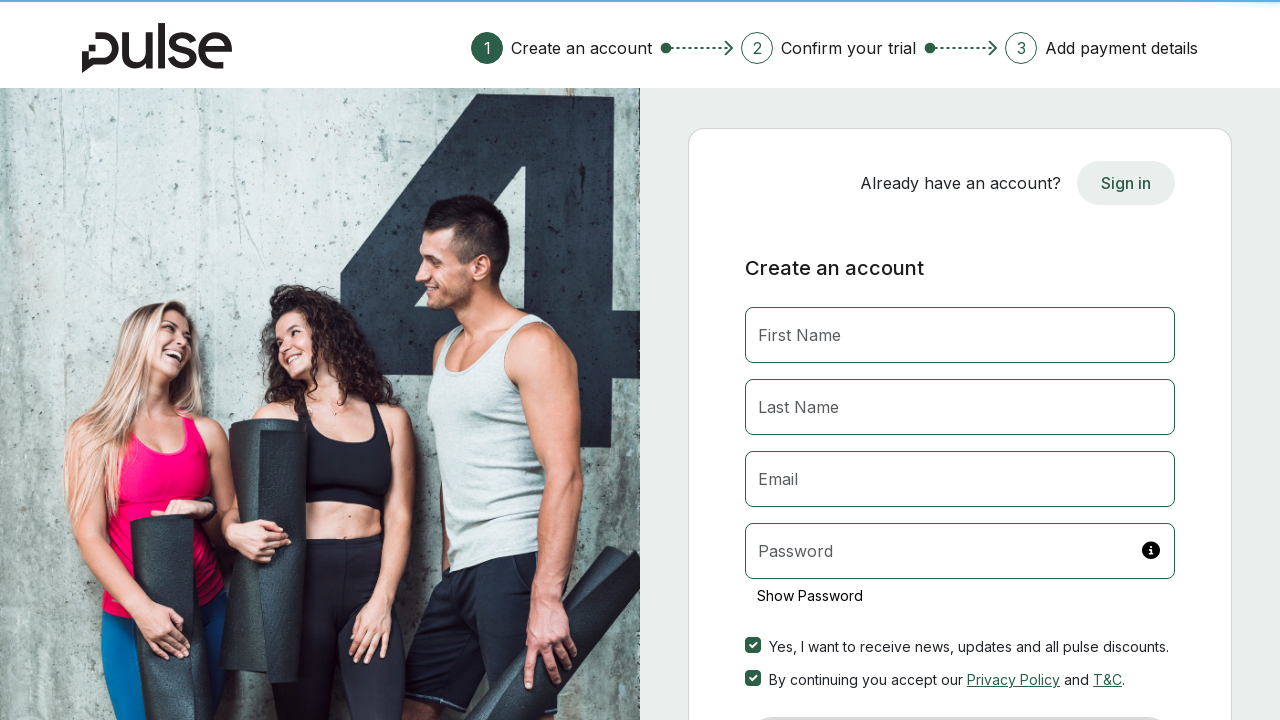

Clicked First Name field at (960, 335) on internal:attr=[placeholder="First Name"i]
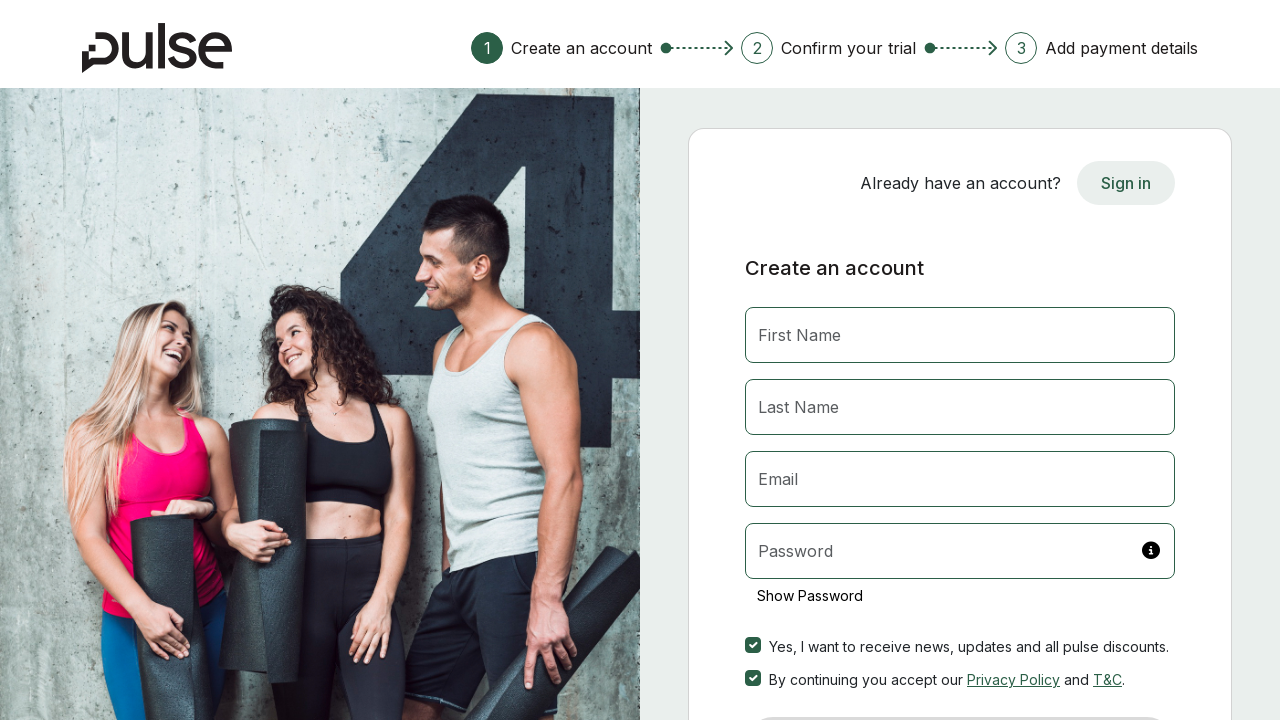

Filled First Name field with 'Rohit' on internal:attr=[placeholder="First Name"i]
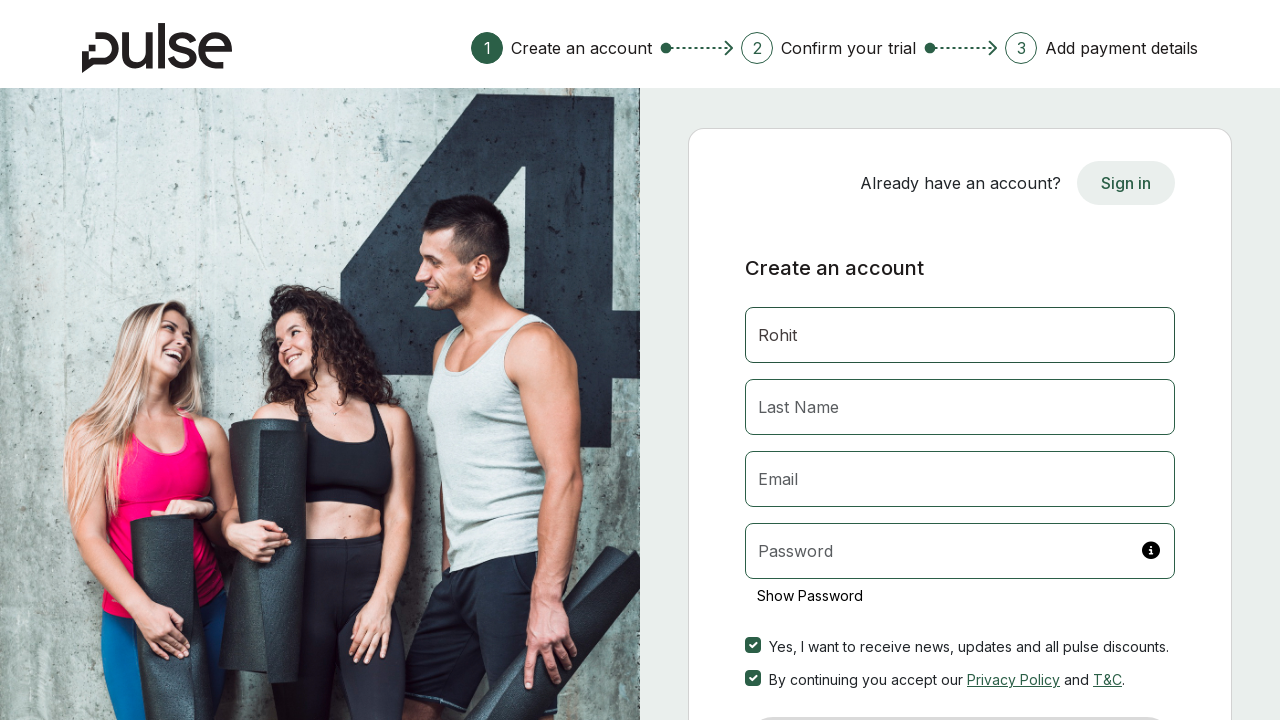

Clicked Email field at (960, 479) on internal:attr=[placeholder="Email"i]
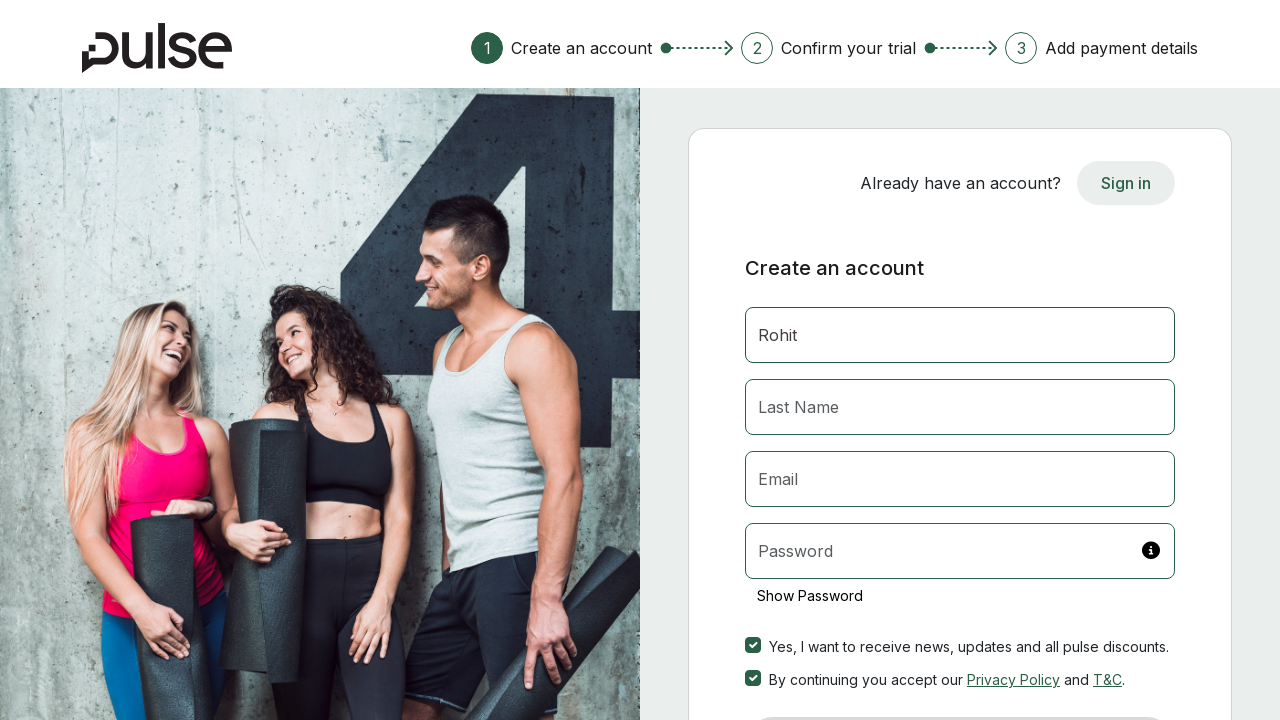

Filled Email field with 'Ramu5436@gmail.com' on internal:attr=[placeholder="Email"i]
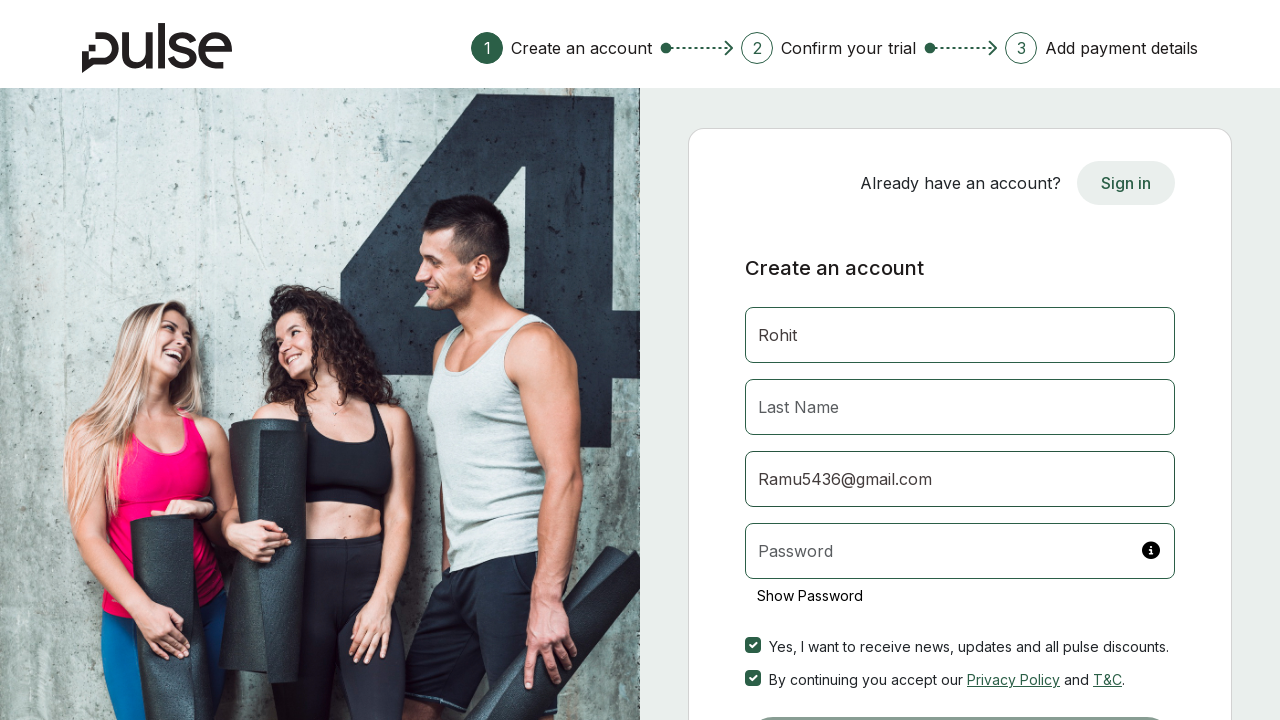

Clicked Password field at (960, 551) on internal:attr=[placeholder="Password"i]
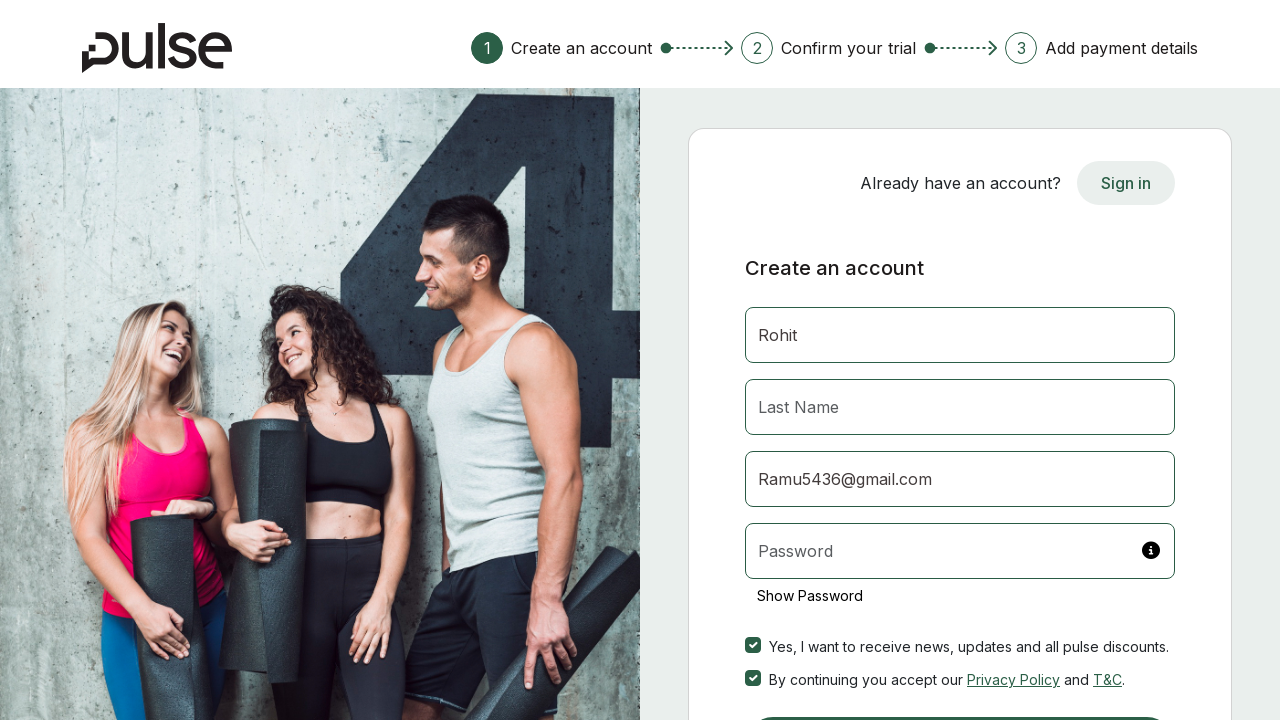

Filled Password field with 'Rohit@gmail.com' on internal:attr=[placeholder="Password"i]
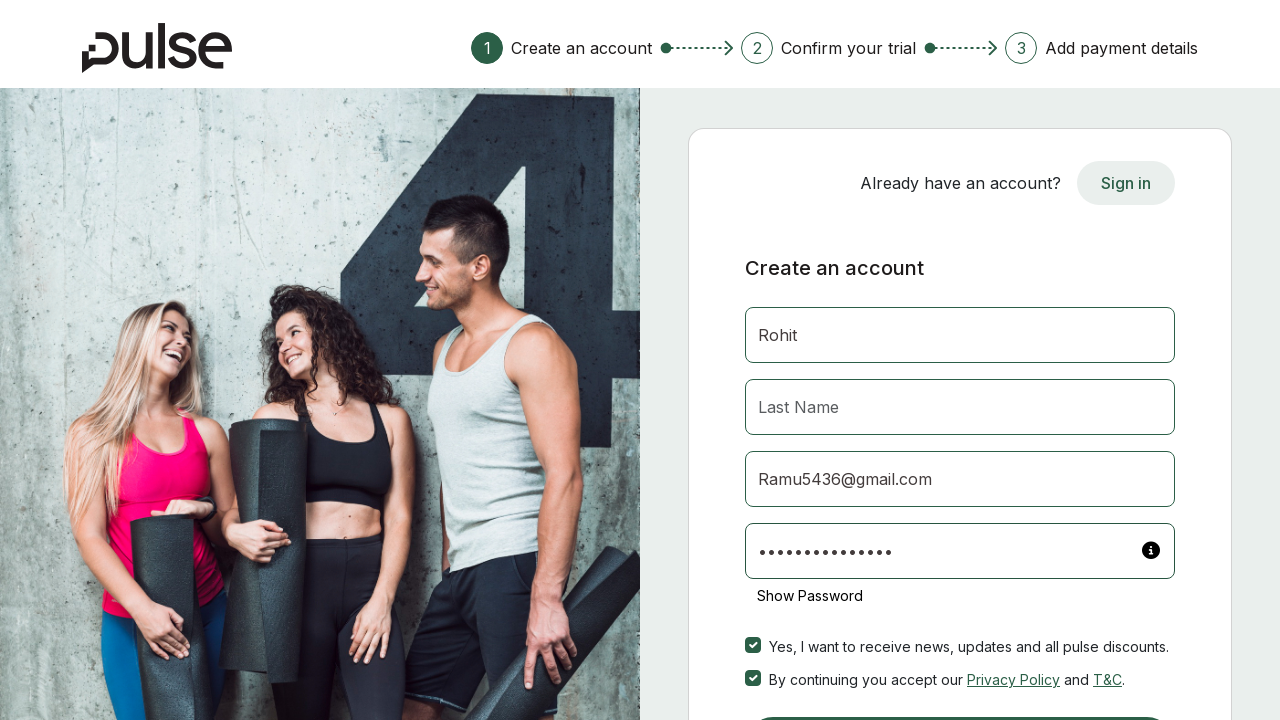

Clicked 'Sign up with email' button without filling Last Name field at (960, 692) on internal:role=button[name=" Sign up with email"i]
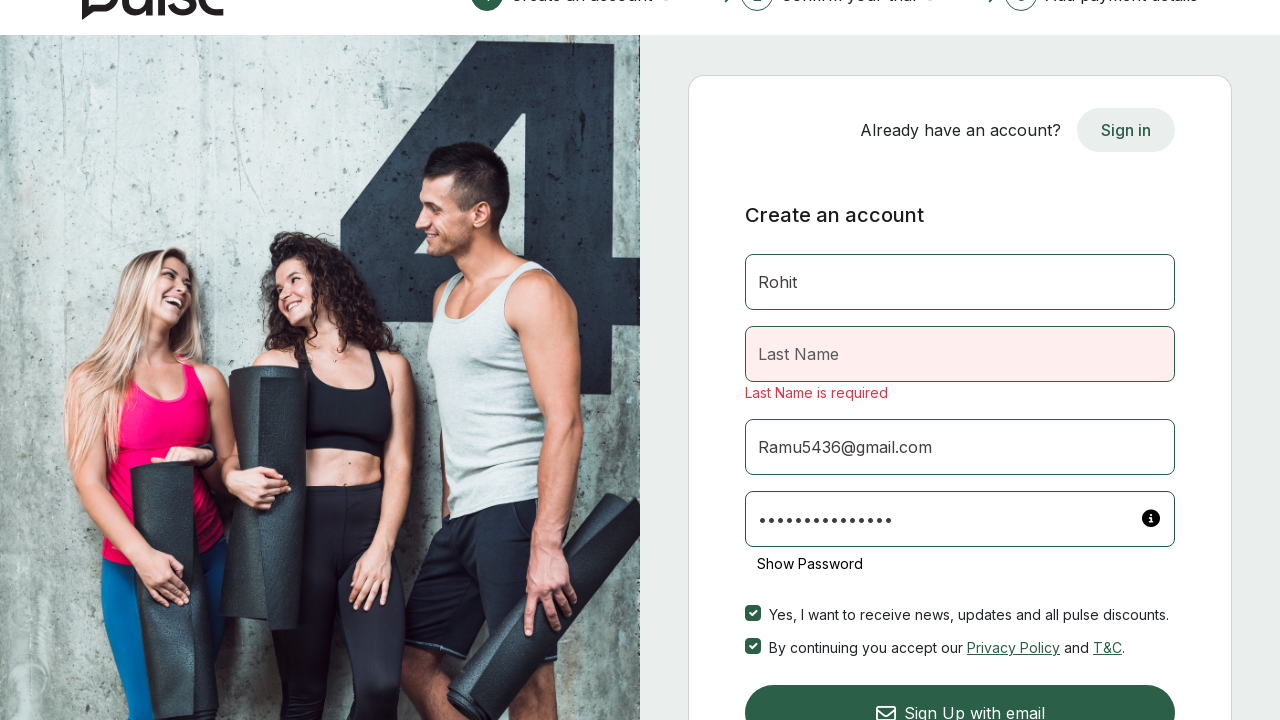

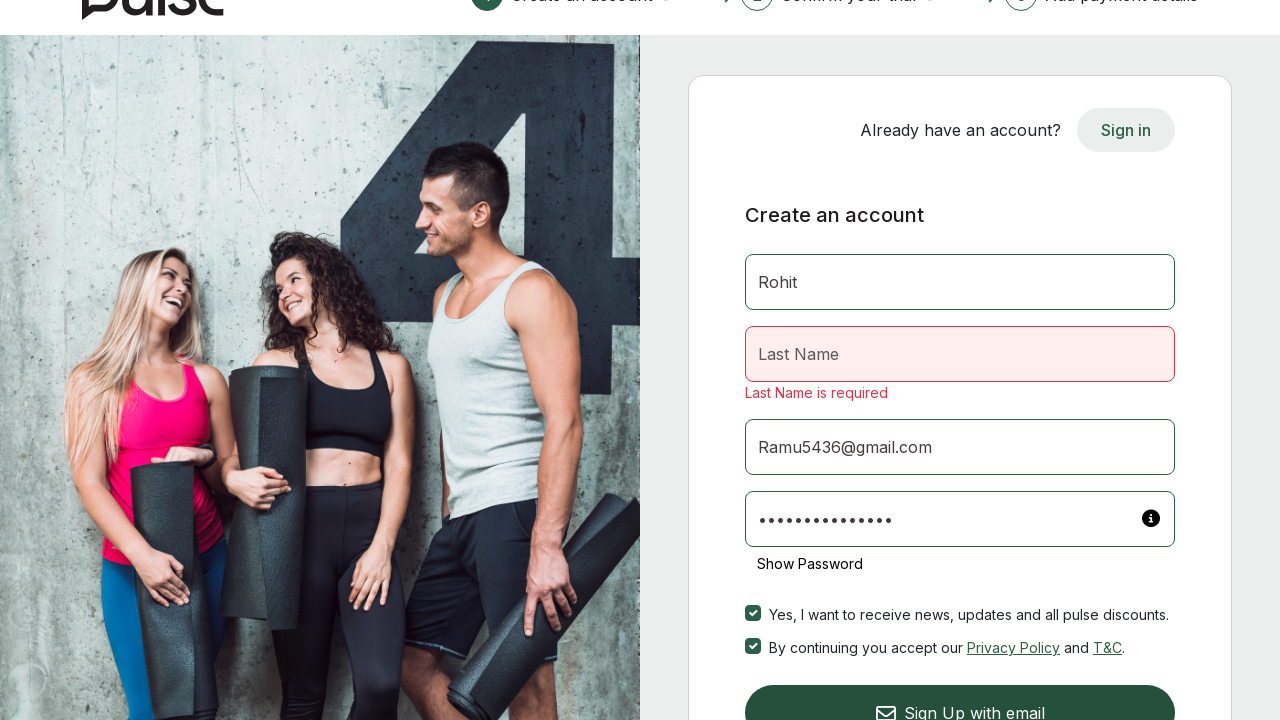